Tests keyboard actions by typing text, using Ctrl+A to select all, Ctrl+C to copy, Tab to switch fields, and Ctrl+V to paste.

Starting URL: https://text-compare.com/

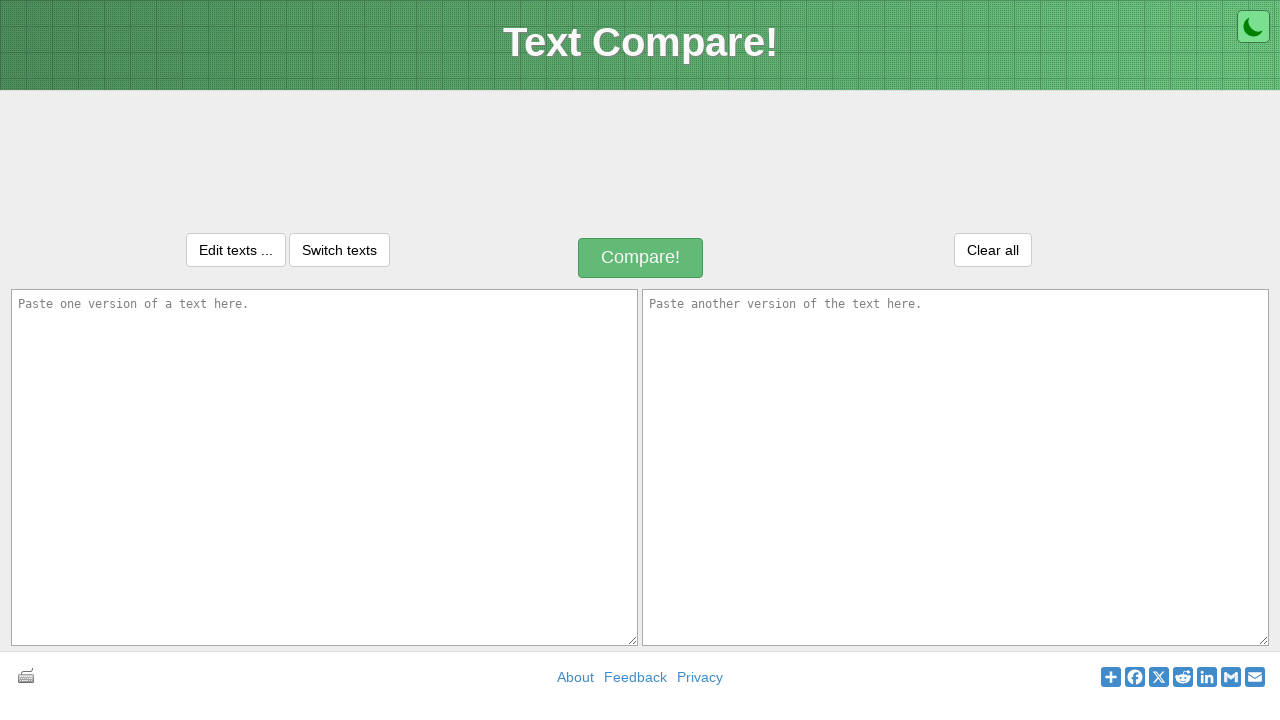

Filled first textarea with 'Welcome to selenium' on //textarea[@placeholder='Paste one version of a text here.']
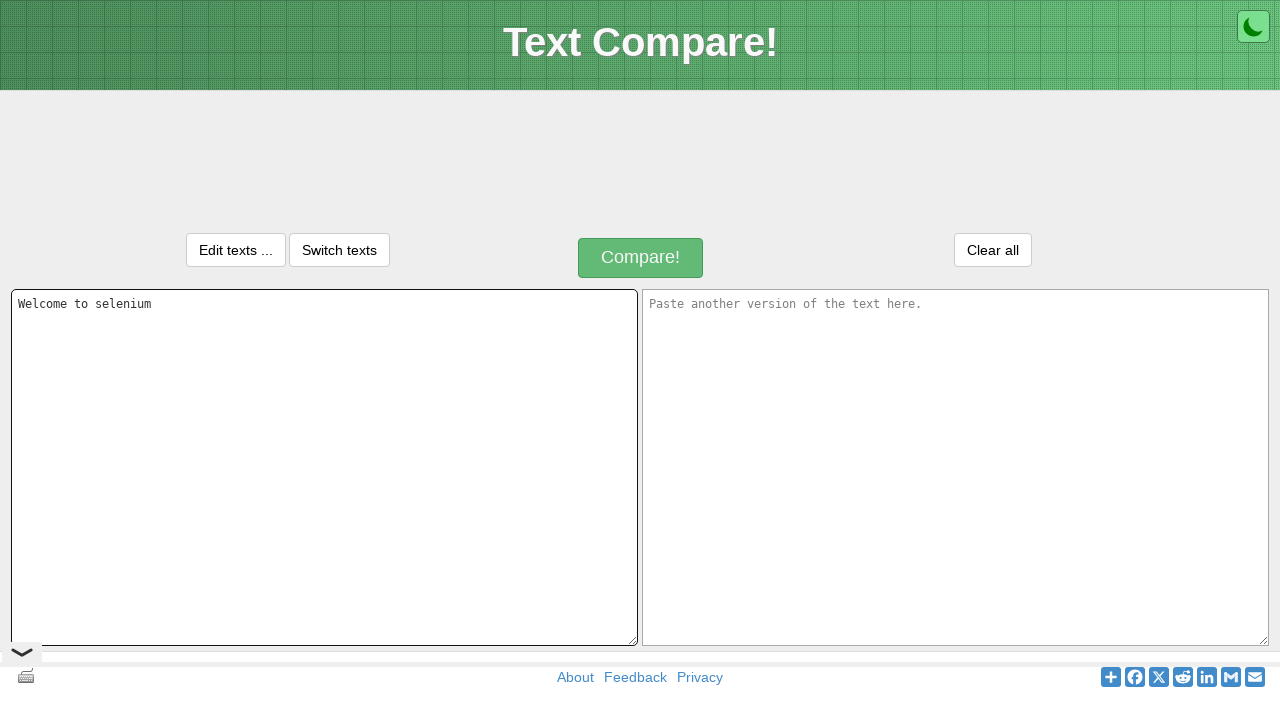

Selected all text using Ctrl+A
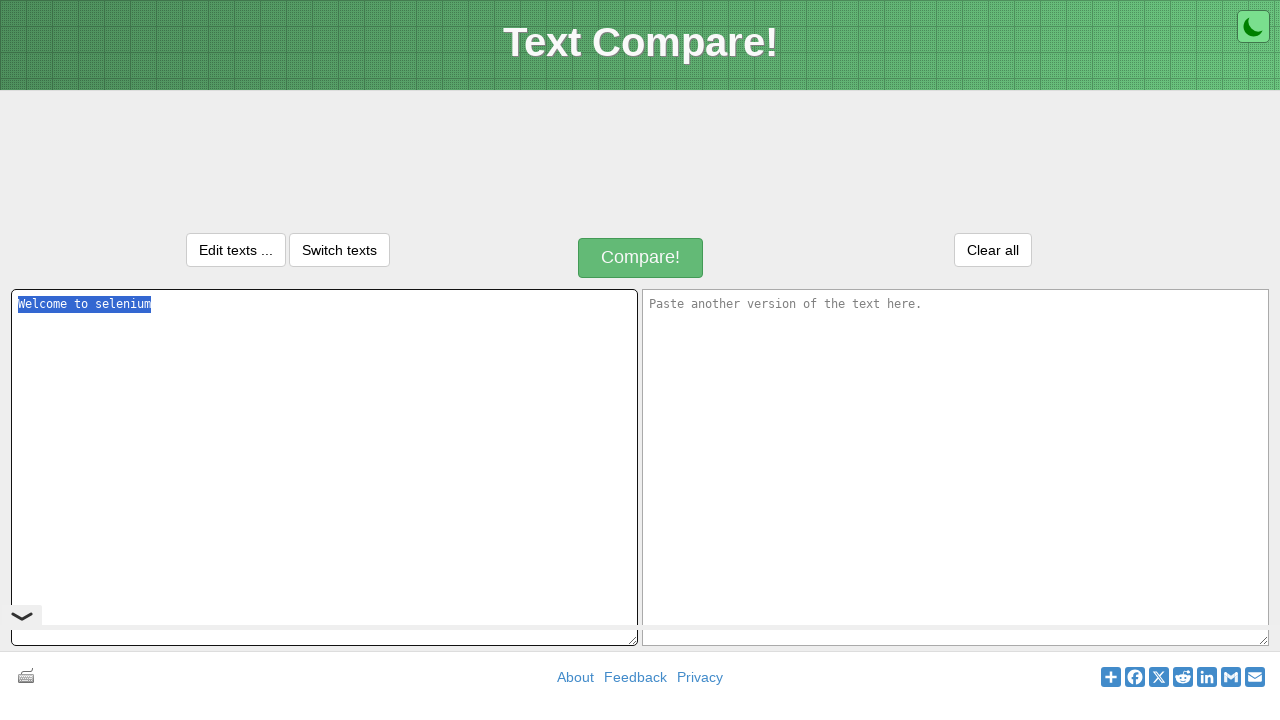

Copied selected text using Ctrl+C
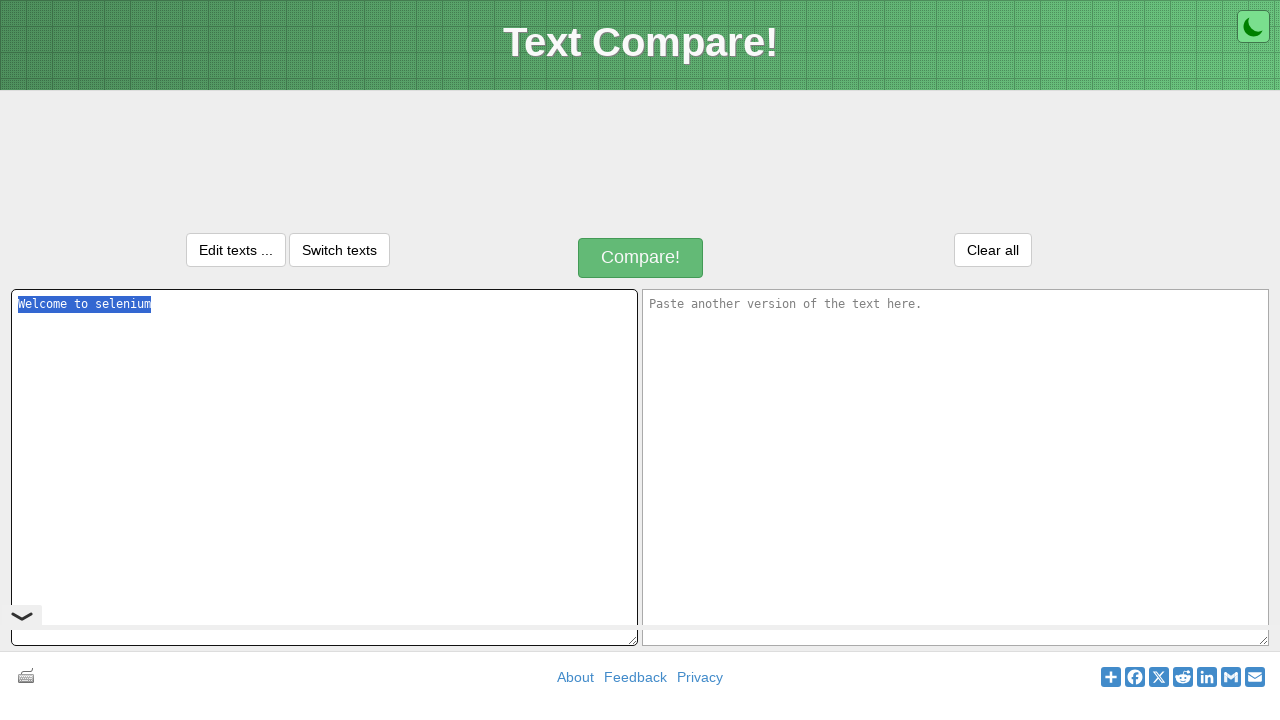

Switched to next field using Tab
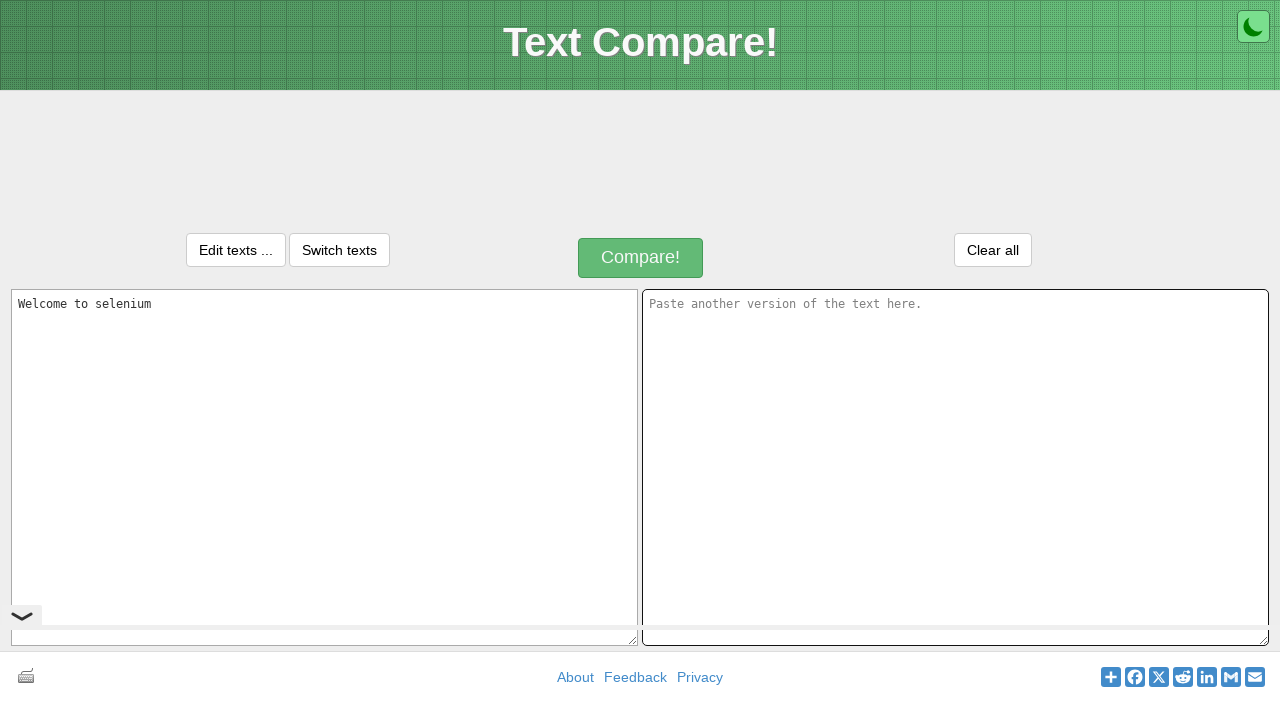

Pasted text into second textarea using Ctrl+V
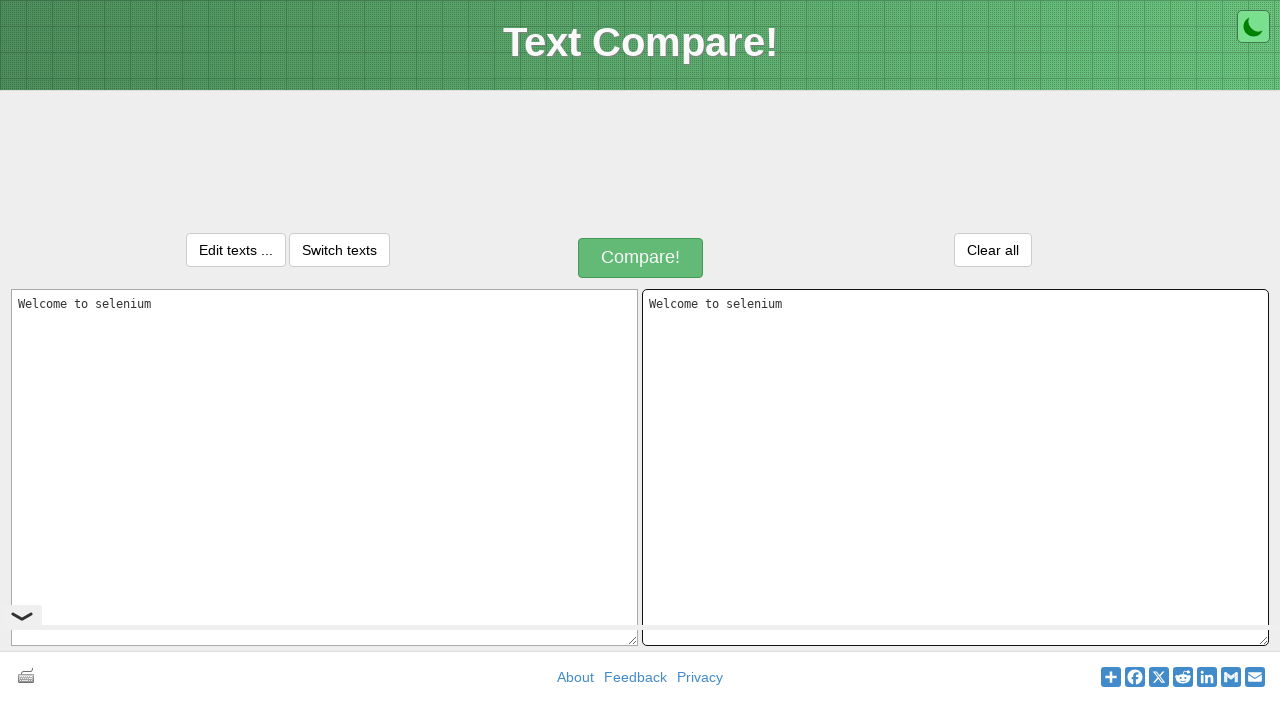

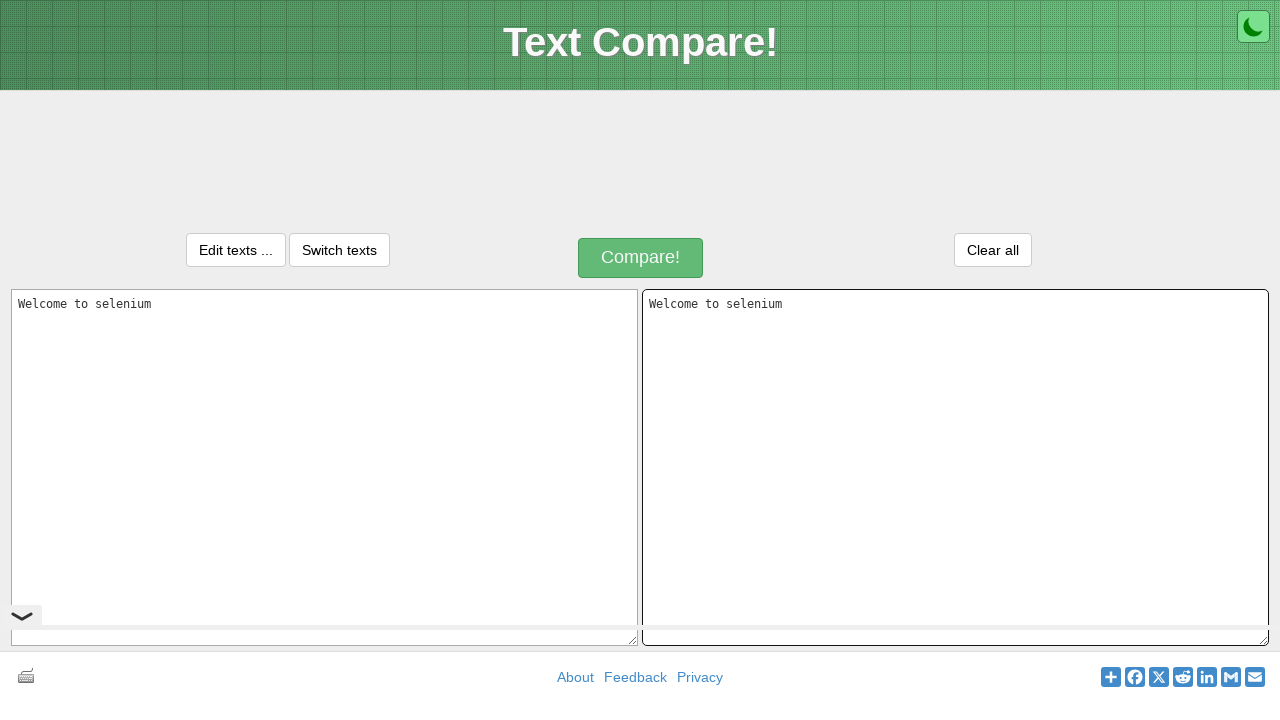